Tests checkbox functionality by navigating to the checkboxes page and checking a checkbox element

Starting URL: https://practice.cydeo.com/

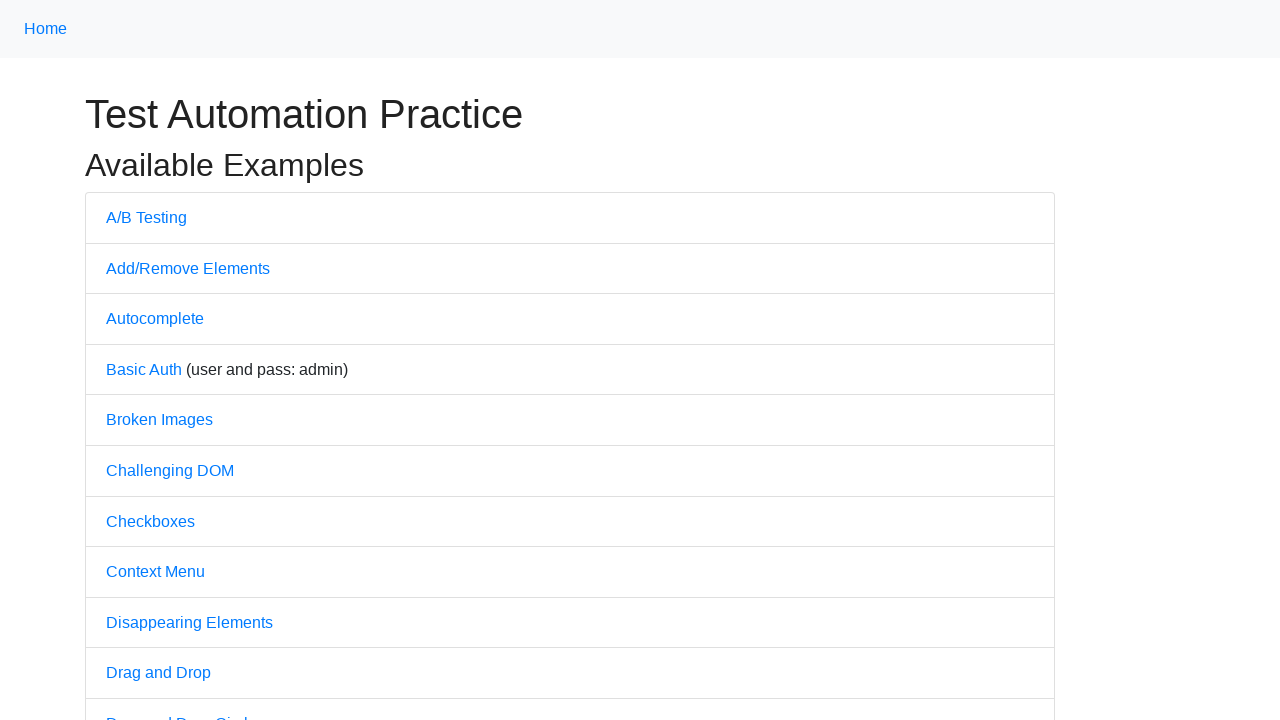

Clicked on Checkboxes link to navigate to checkboxes page at (150, 521) on text='Checkboxes'
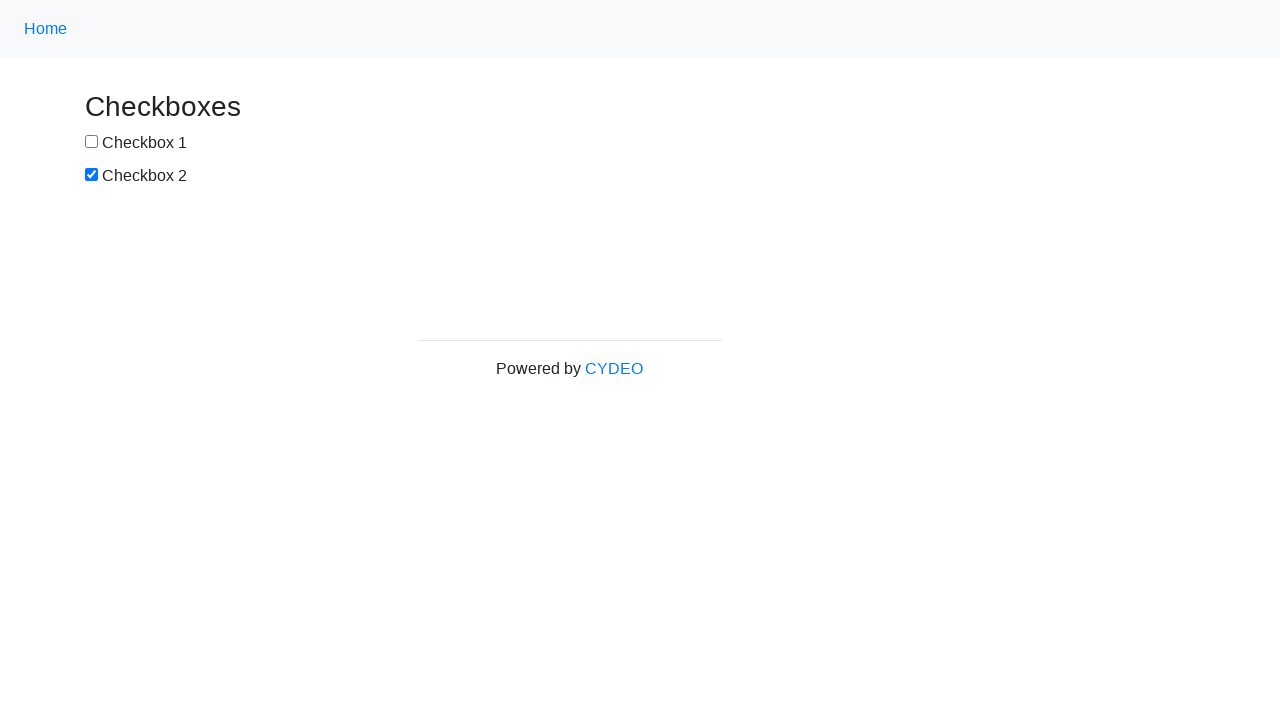

Checked the first checkbox element at (92, 142) on #box1
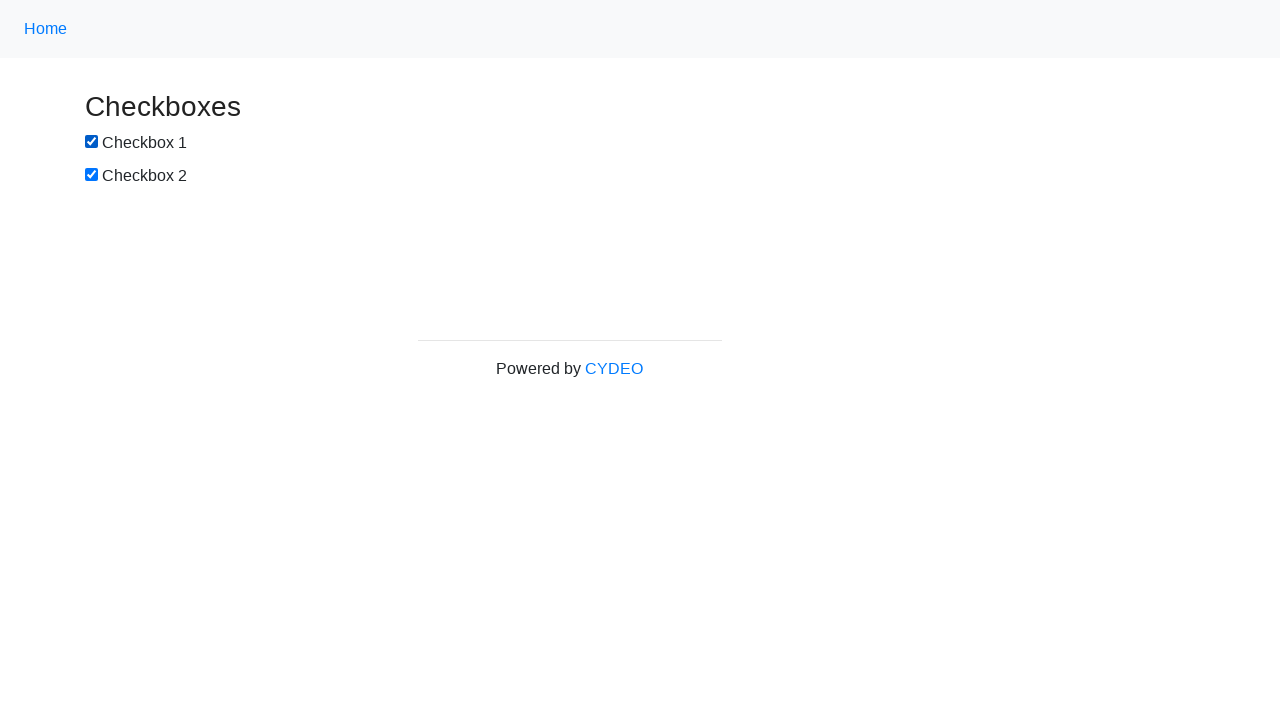

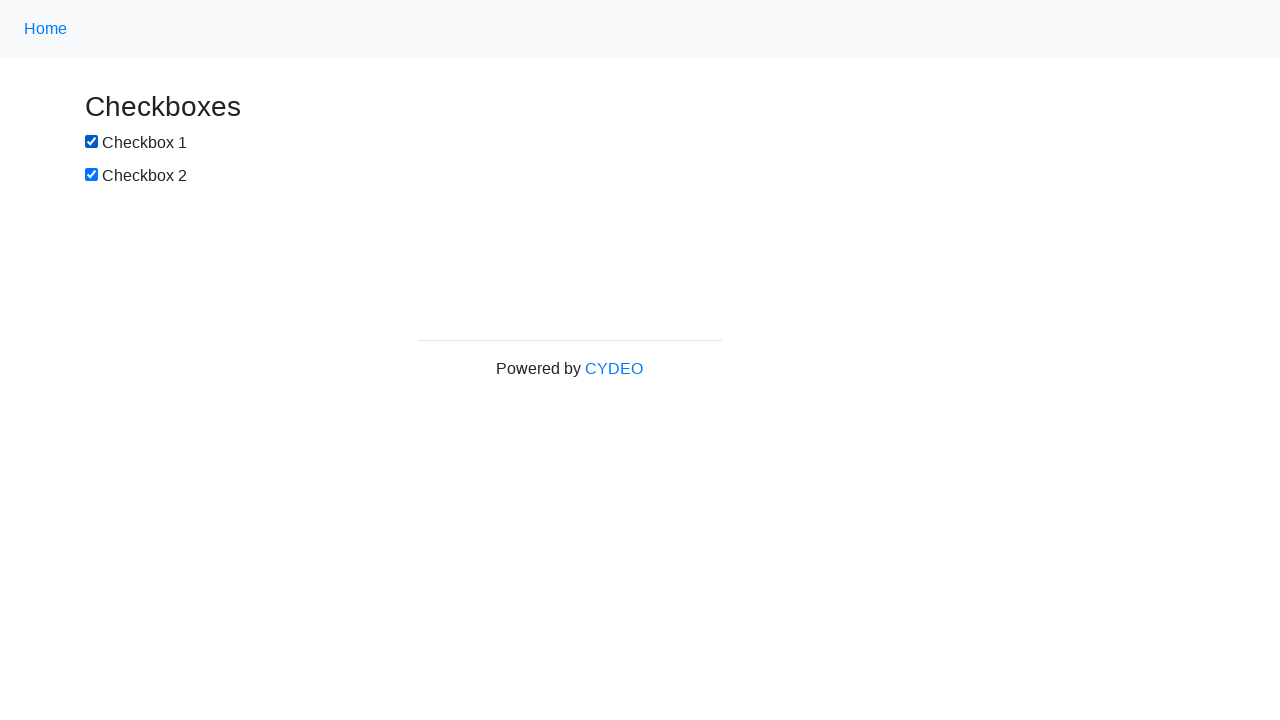